Tests a form by filling in first name and last name fields, including clearing and re-entering the first name

Starting URL: https://formy-project.herokuapp.com/form

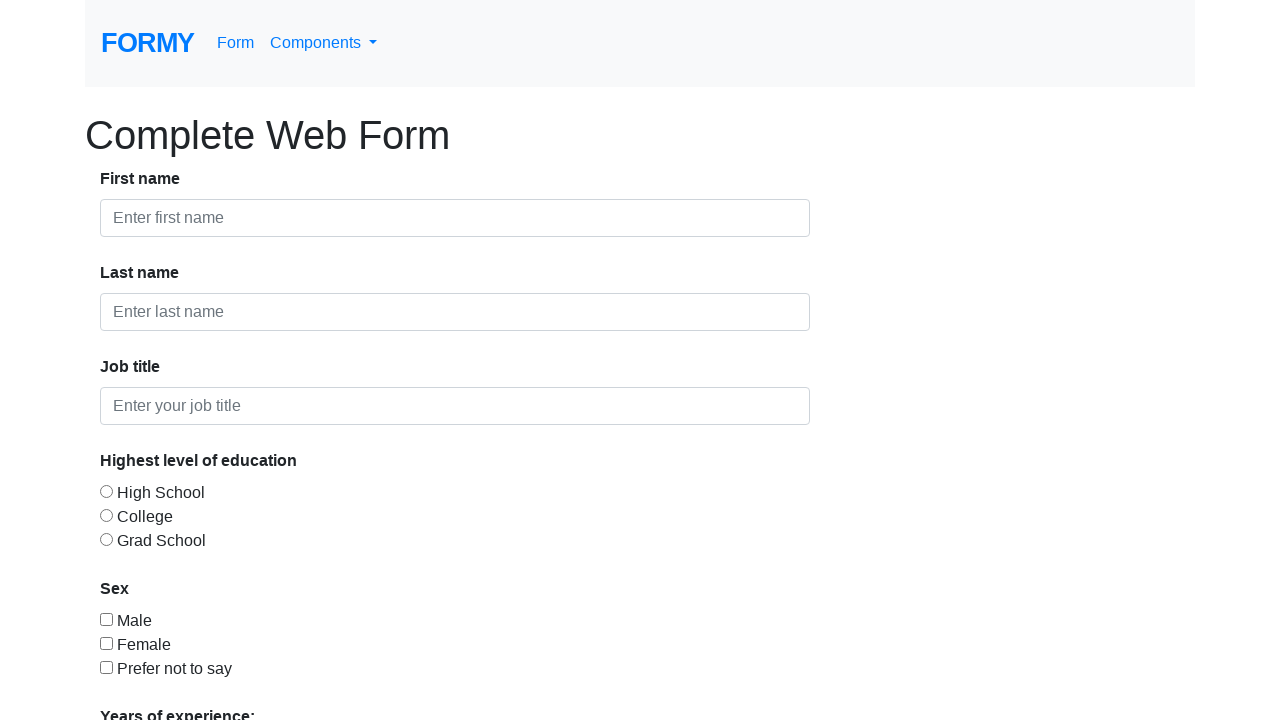

Filled first name field with 'petruta' on #first-name
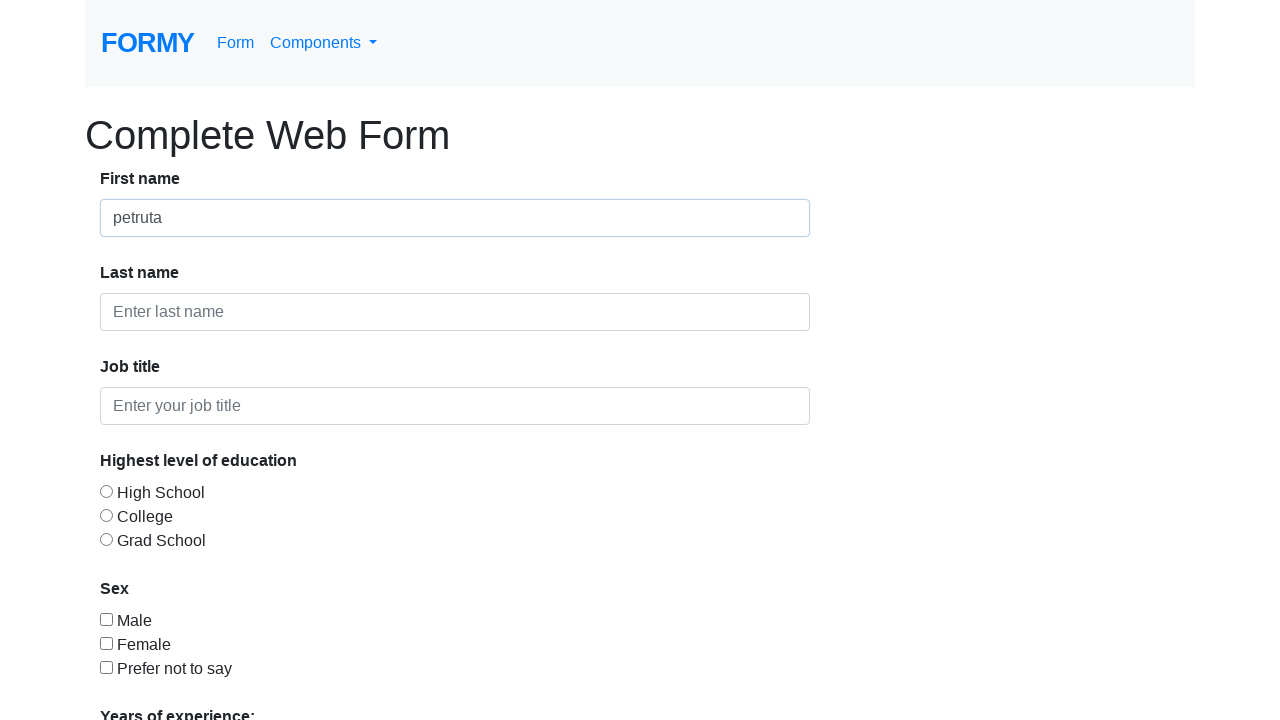

Cleared first name field on #first-name
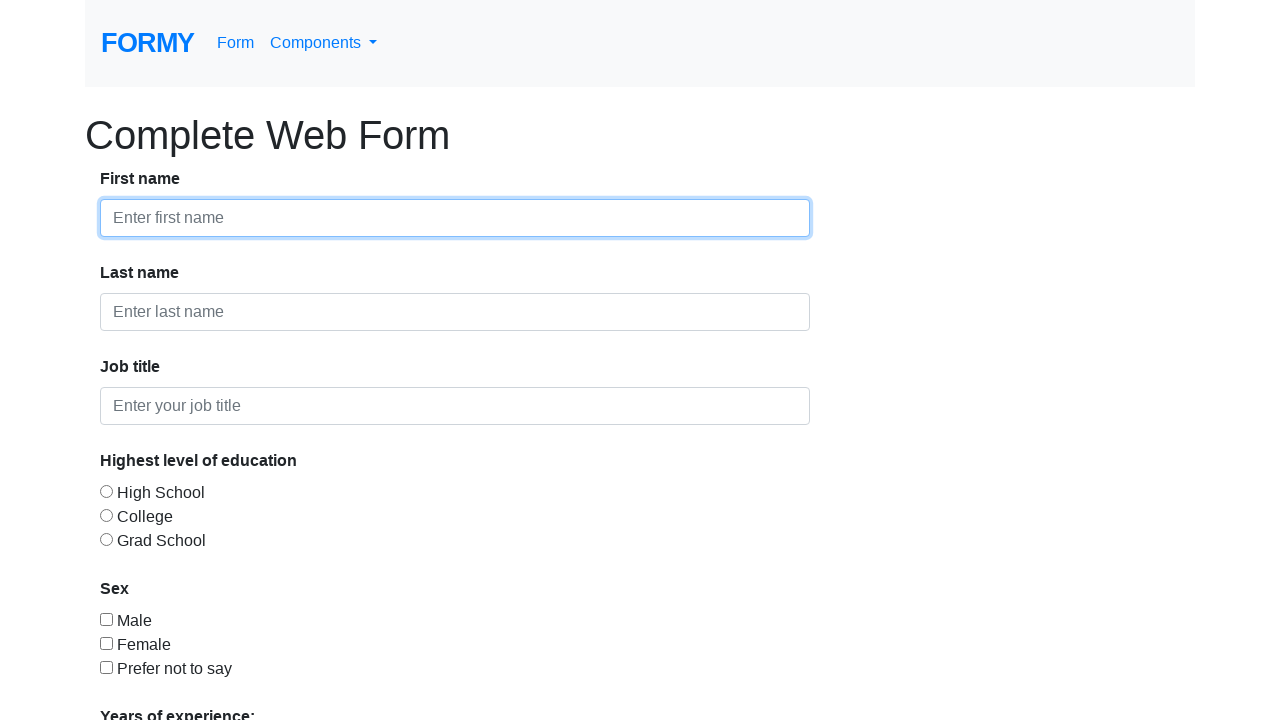

Re-filled first name field with 'ioana' on #first-name
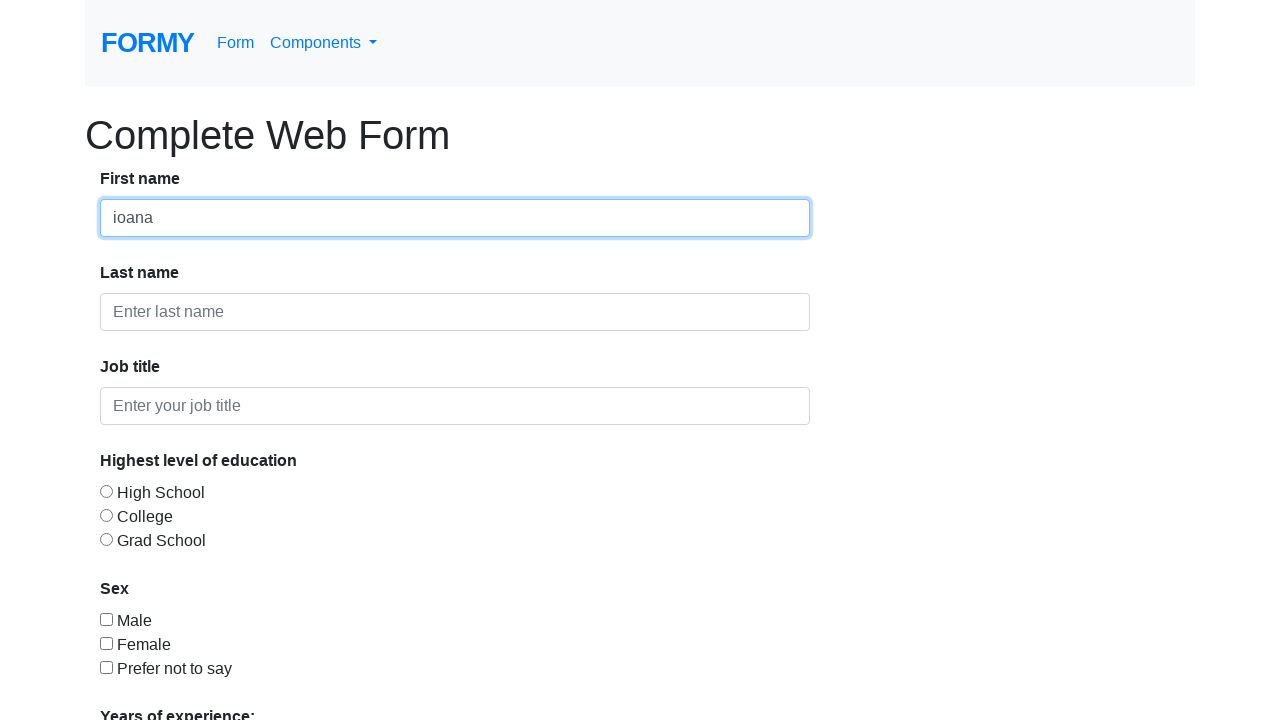

Filled last name field with 'morar' on #last-name
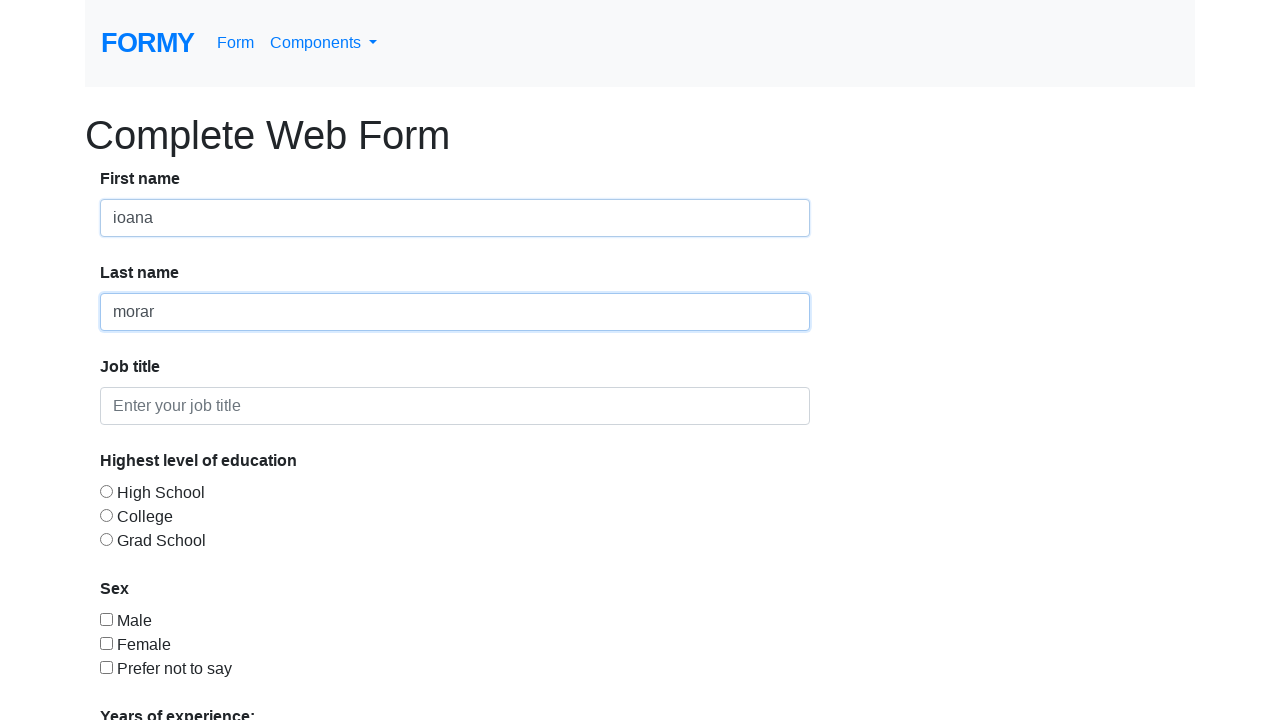

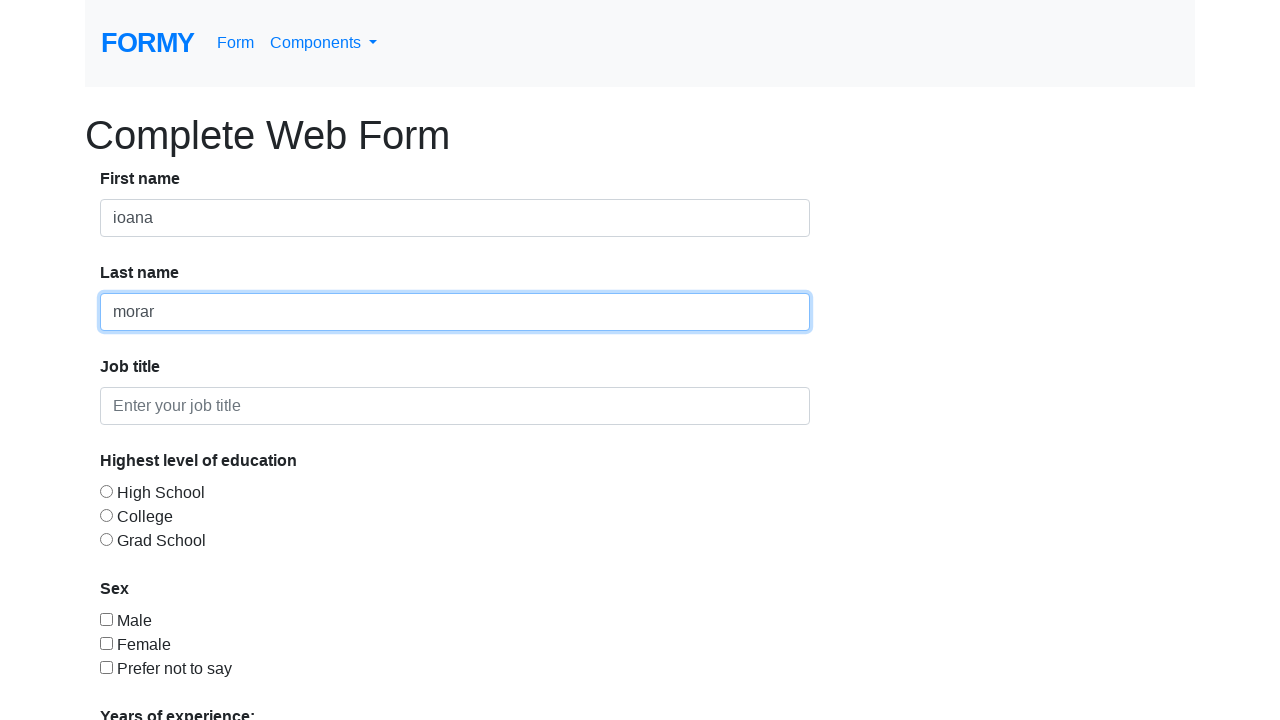